Navigates to a W3Schools page about custom scrollbars, then uses JavaScript to redirect to demo.guru99.com

Starting URL: https://www.w3schools.com/howto/howto_css_custom_scrollbar.asp

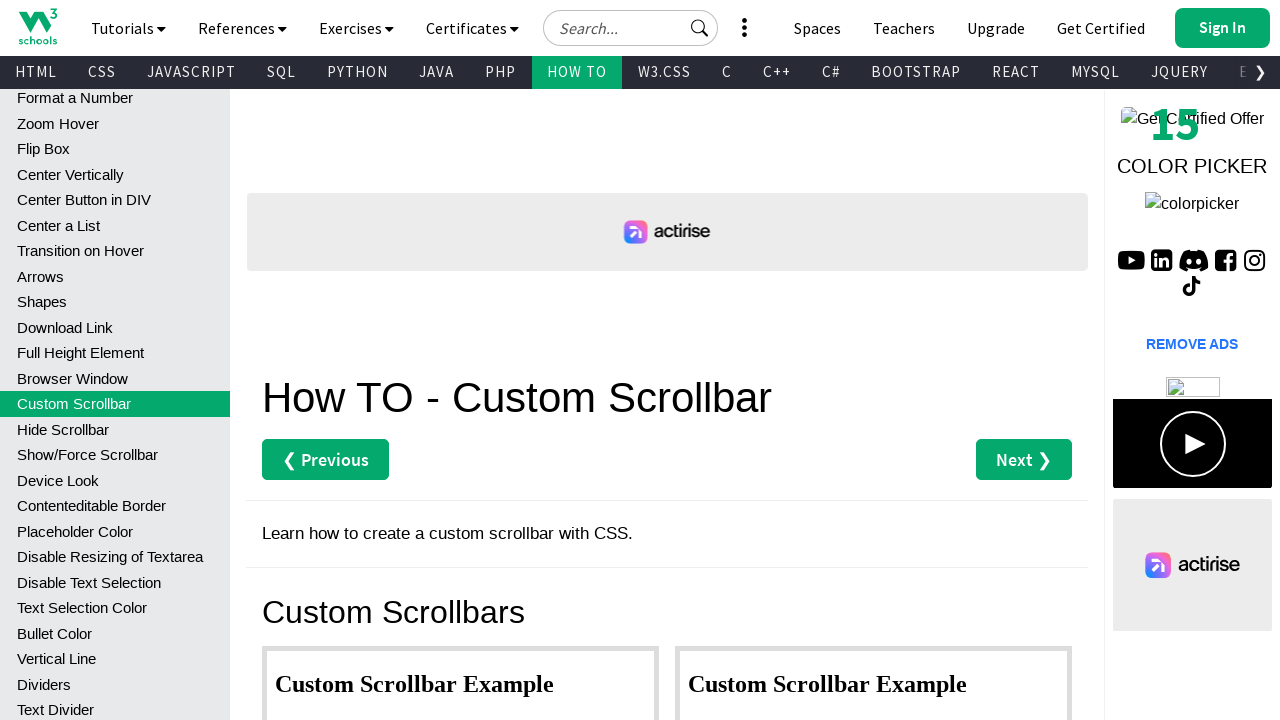

Executed JavaScript to redirect to demo.guru99.com
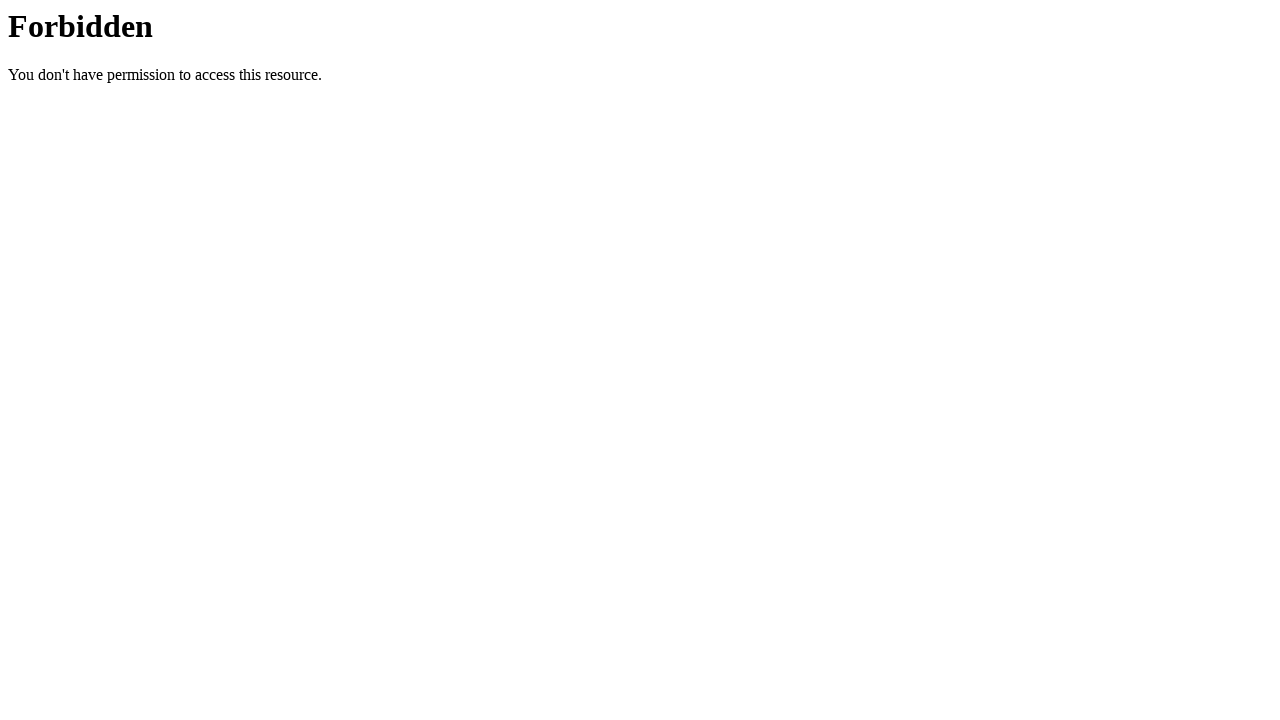

New page loaded successfully
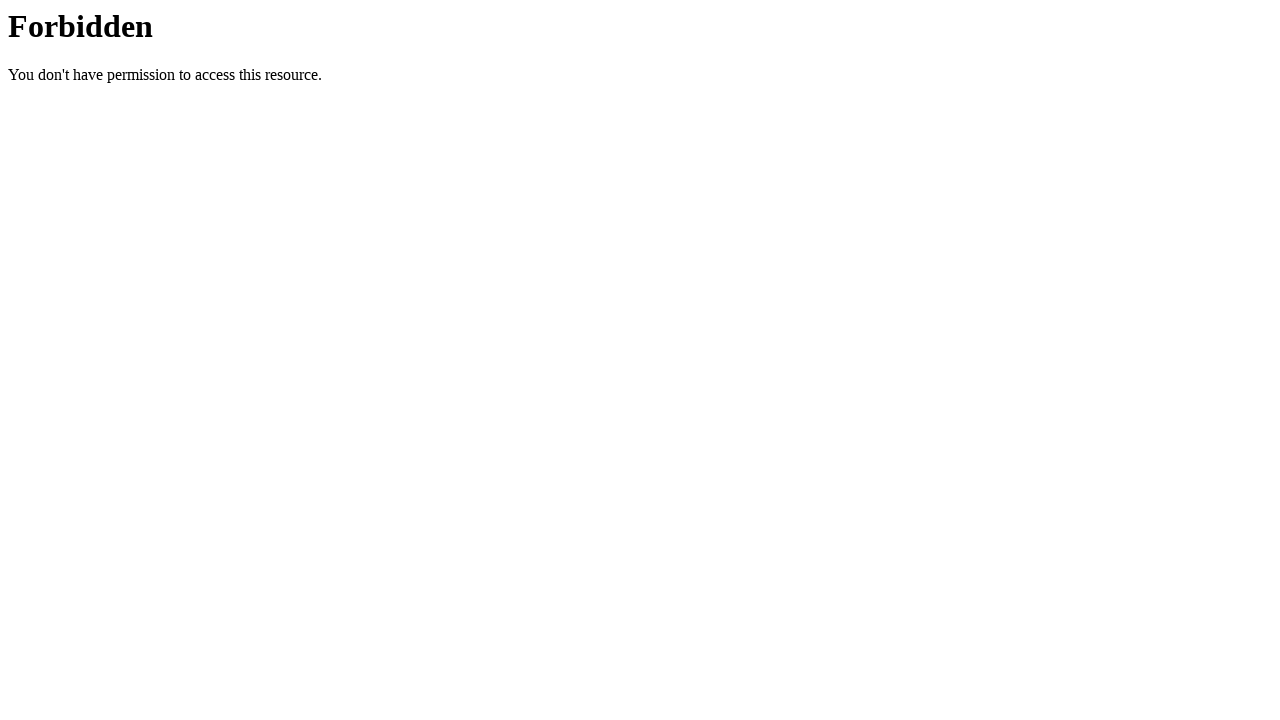

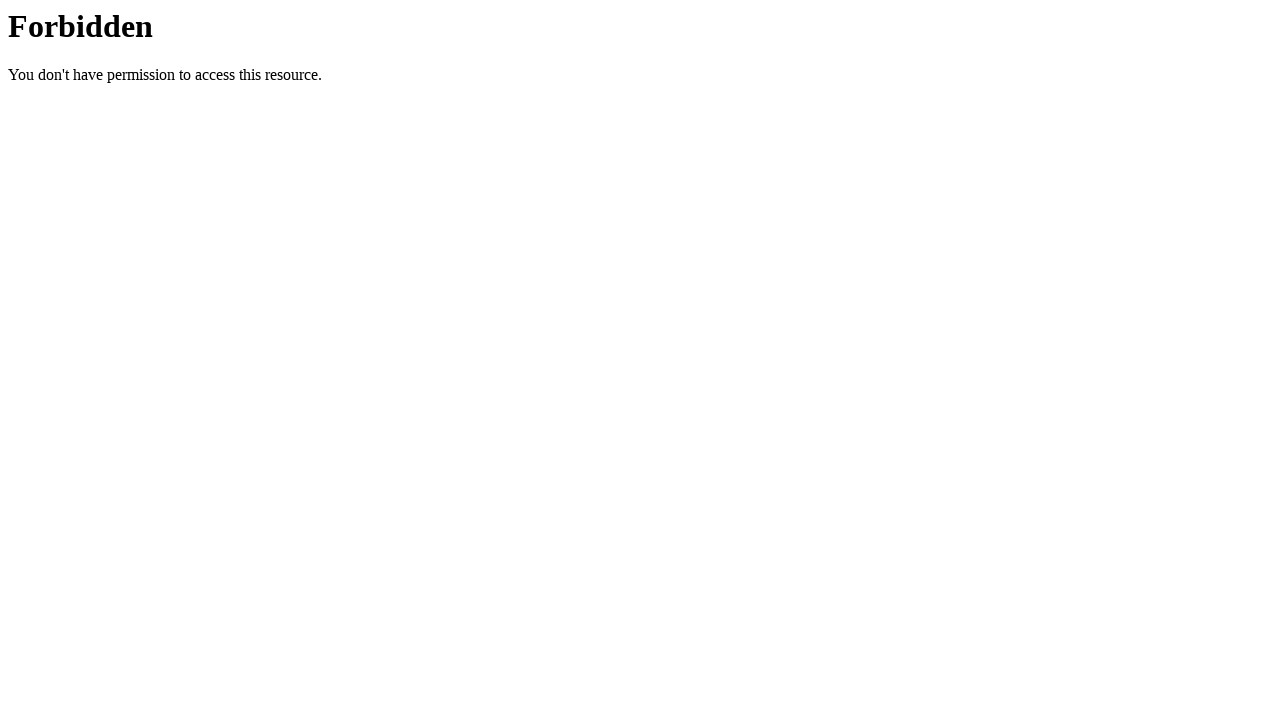